Tests dialog boxes page by interacting with alert, confirm, prompt dialogs and a modal button.

Starting URL: https://bonigarcia.dev/selenium-webdriver-java/

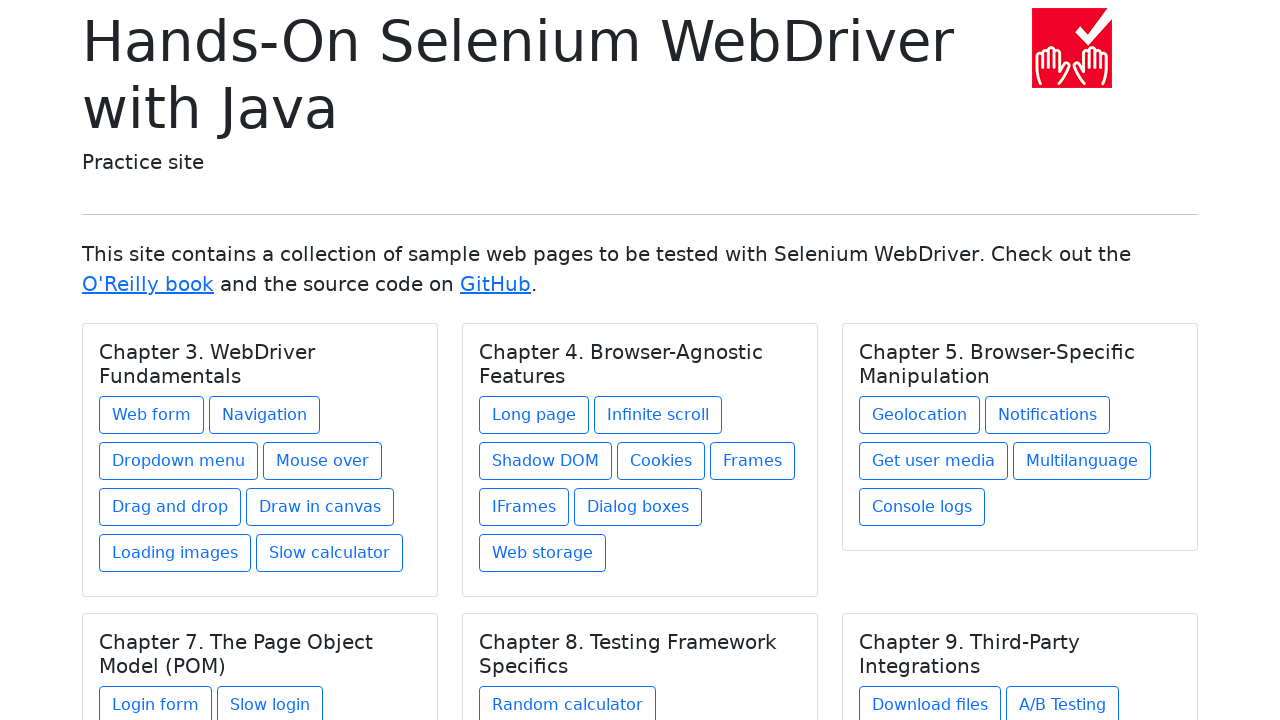

Clicked Dialog boxes link under Chapter 4 at (638, 507) on xpath=//div[@class='card-body']/h5[contains(@class, 'card-title') and text() = '
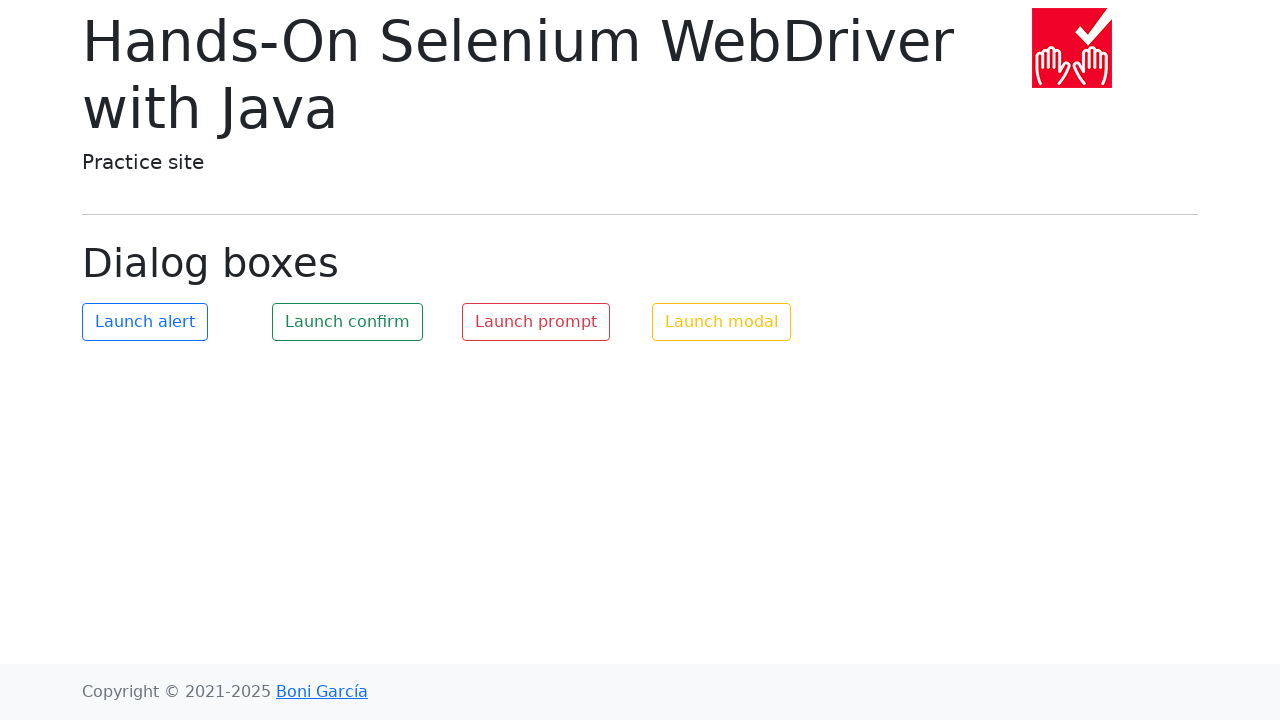

Set up alert dialog handler to accept
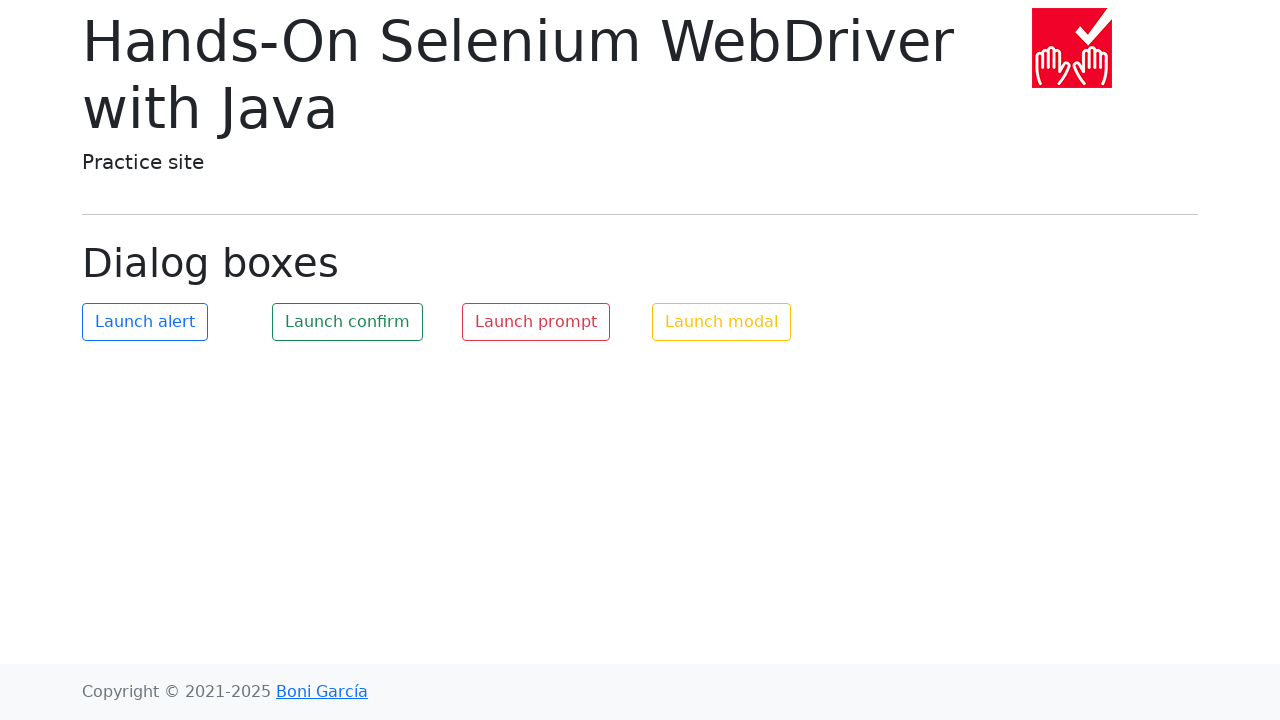

Clicked alert button and accepted the alert dialog at (145, 322) on #my-alert
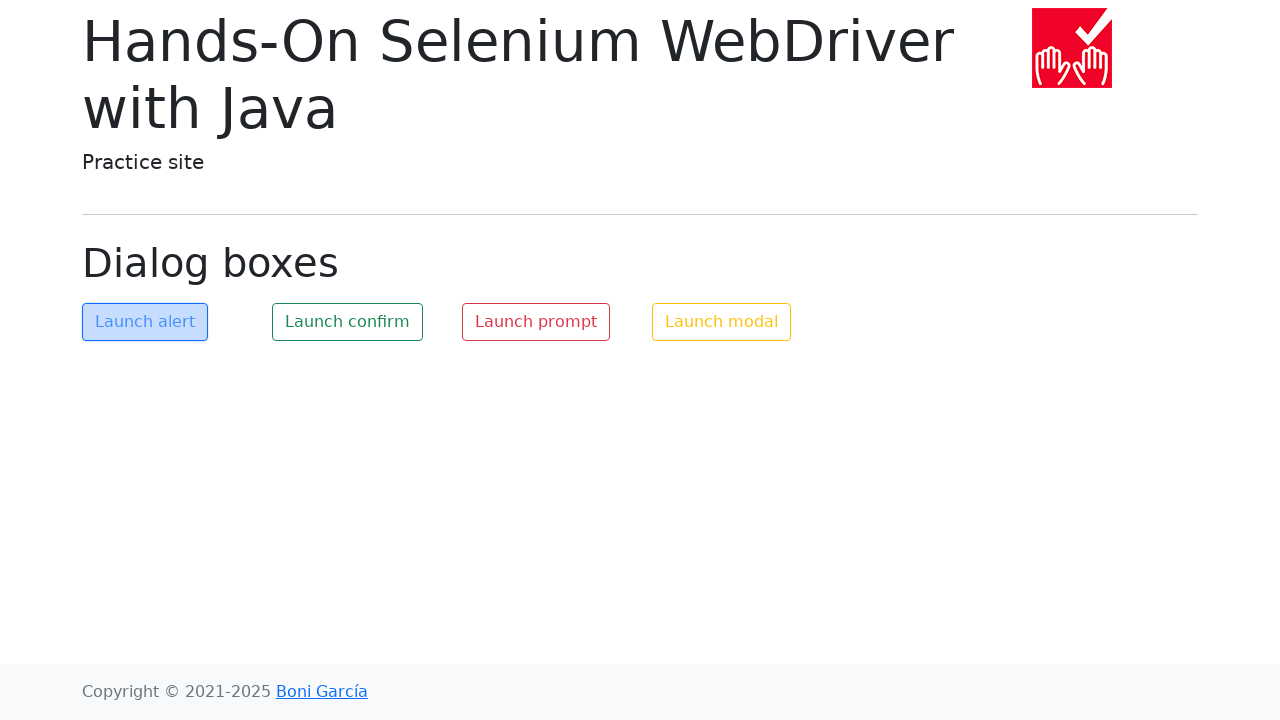

Set up confirm dialog handler to accept
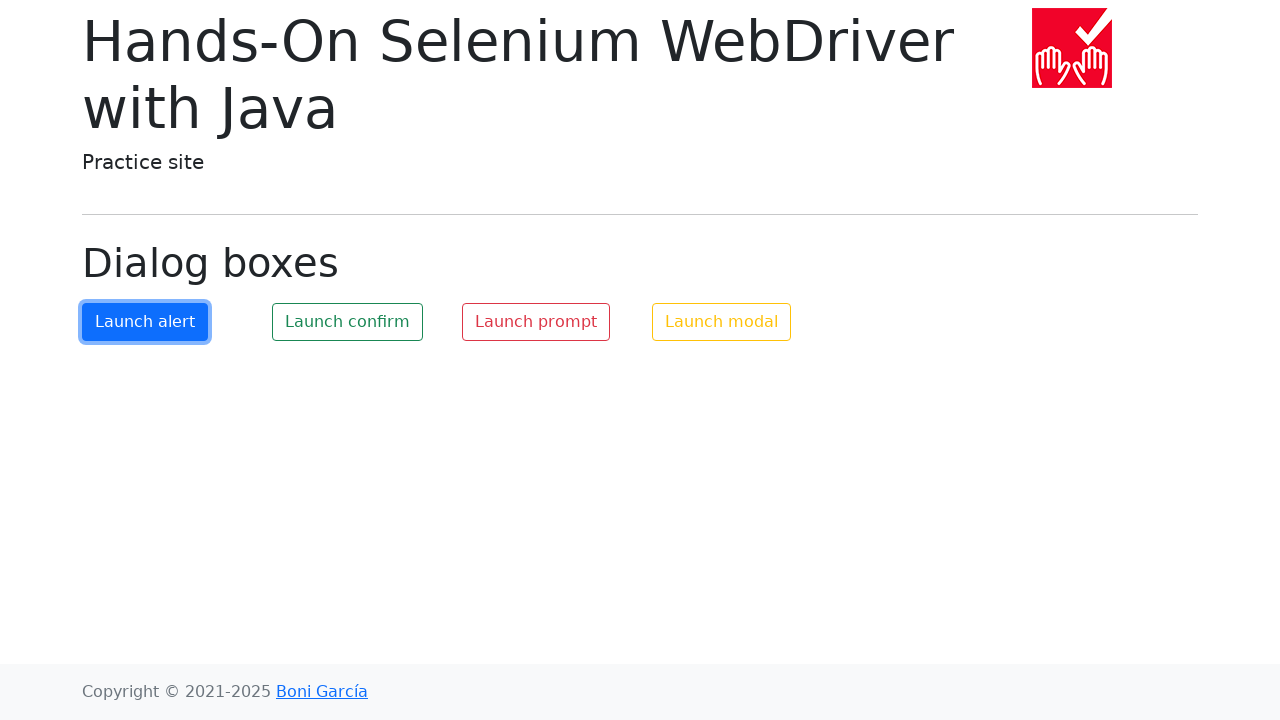

Clicked confirm button and accepted the confirm dialog at (348, 322) on #my-confirm
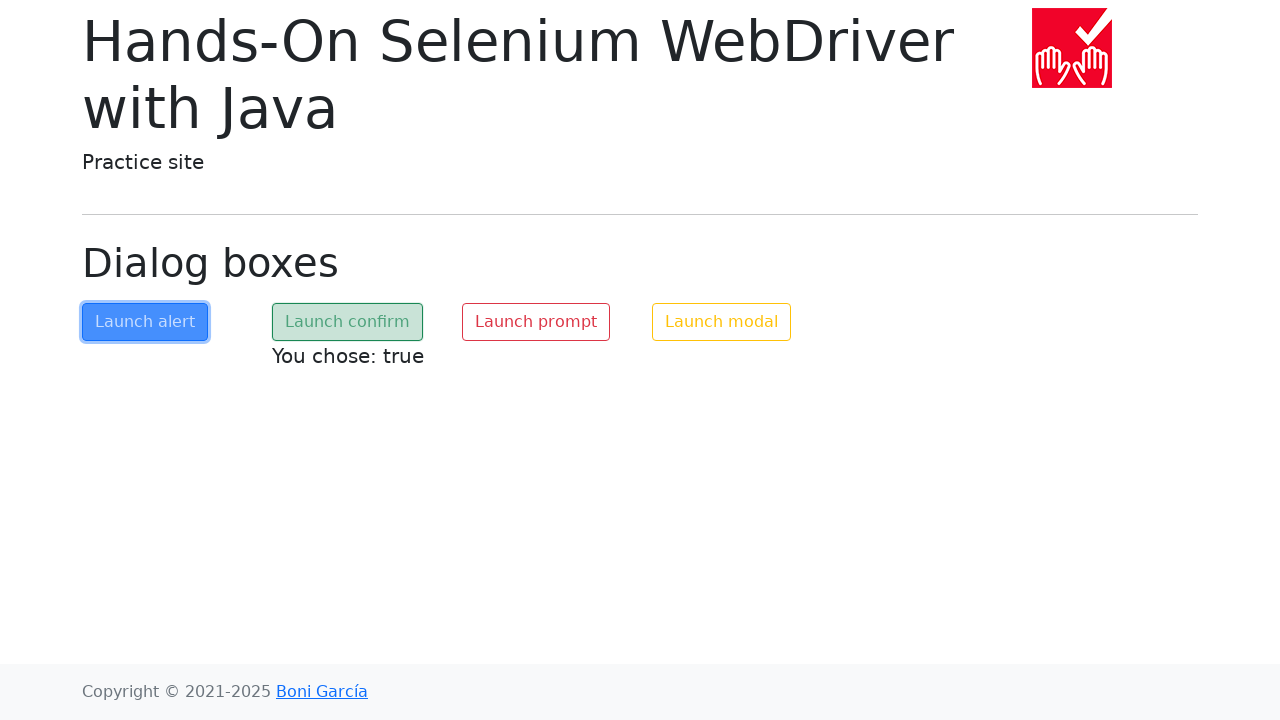

Set up confirm dialog handler to dismiss
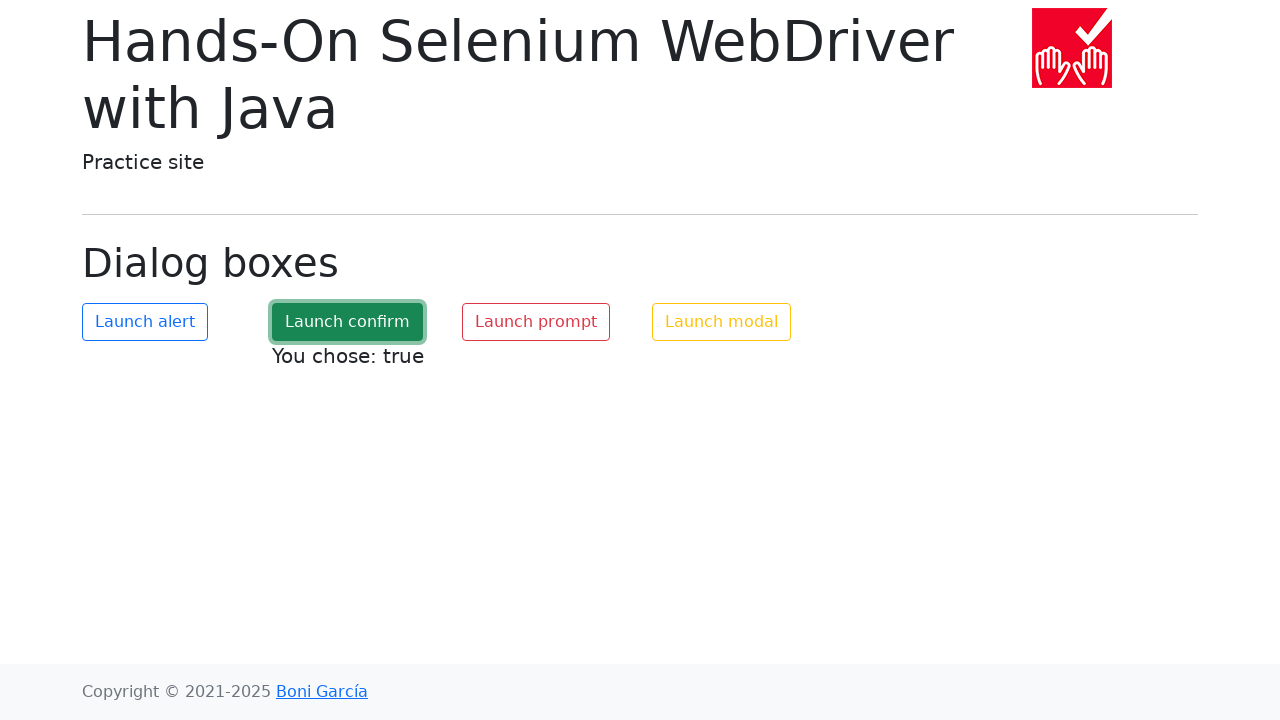

Clicked confirm button and dismissed the confirm dialog at (348, 322) on #my-confirm
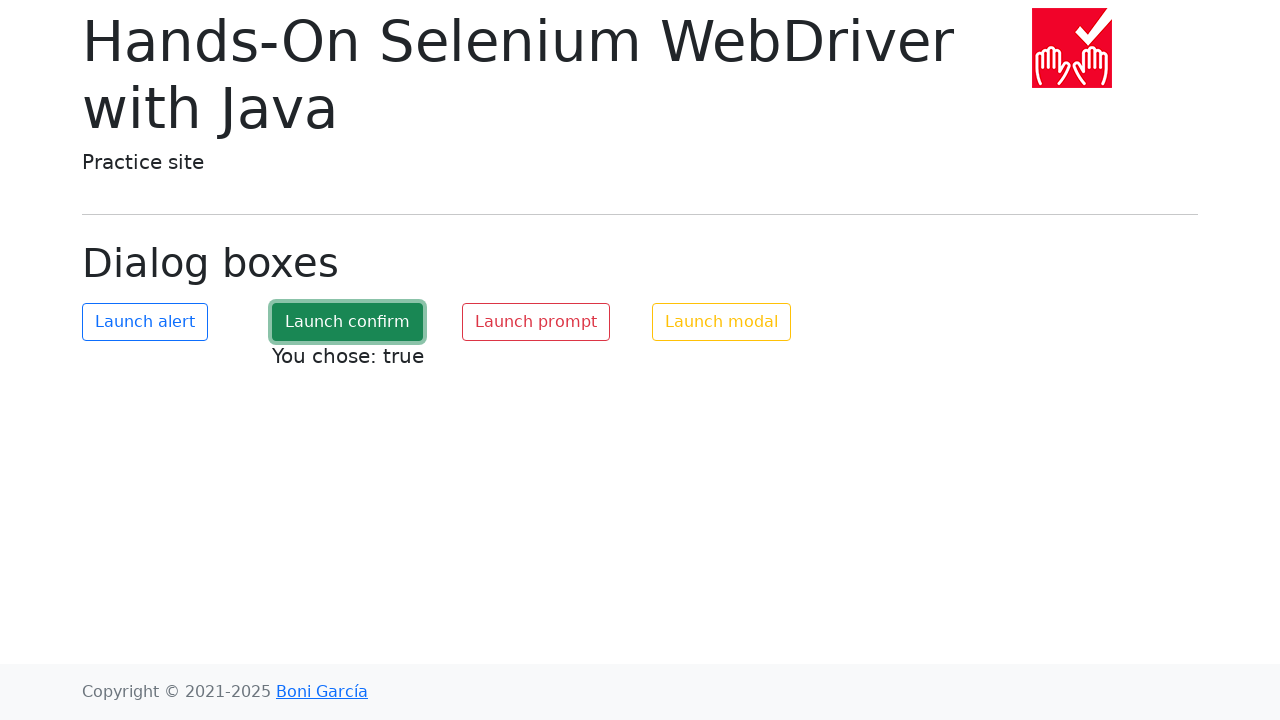

Set up prompt dialog handler to accept with text 'A corn is a queen of fields!'
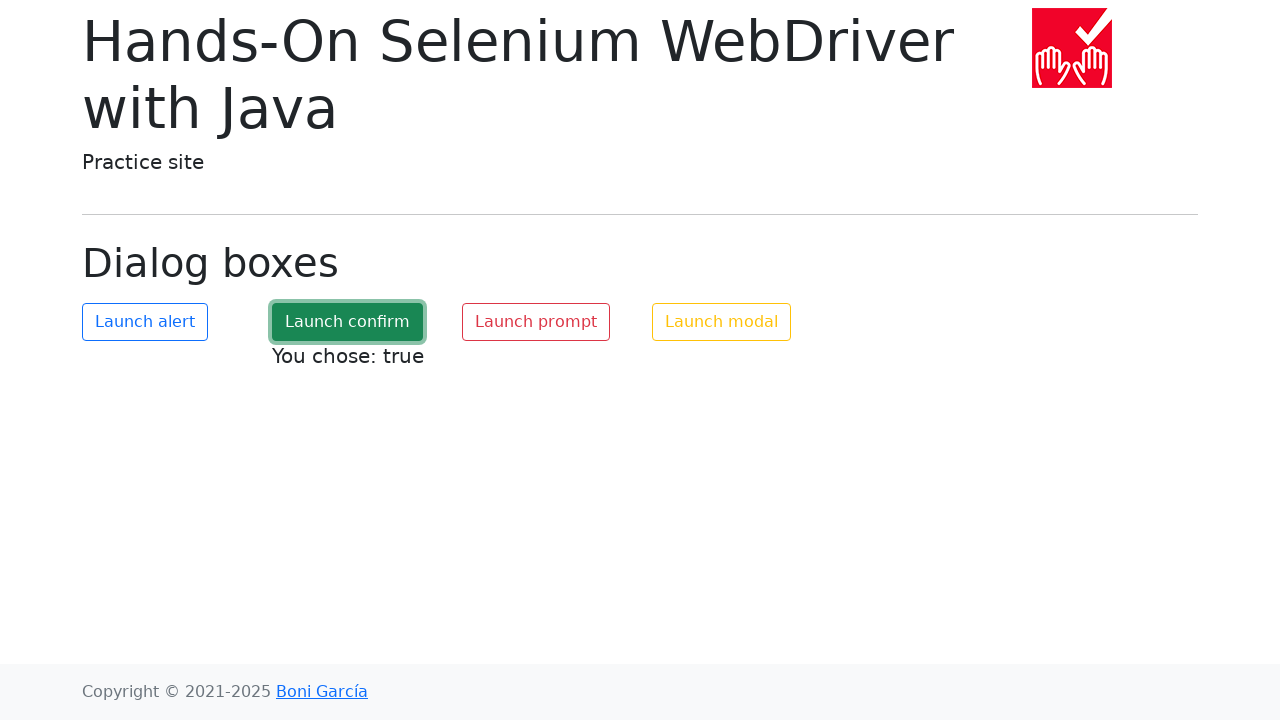

Clicked prompt button and entered text in the prompt dialog at (536, 322) on #my-prompt
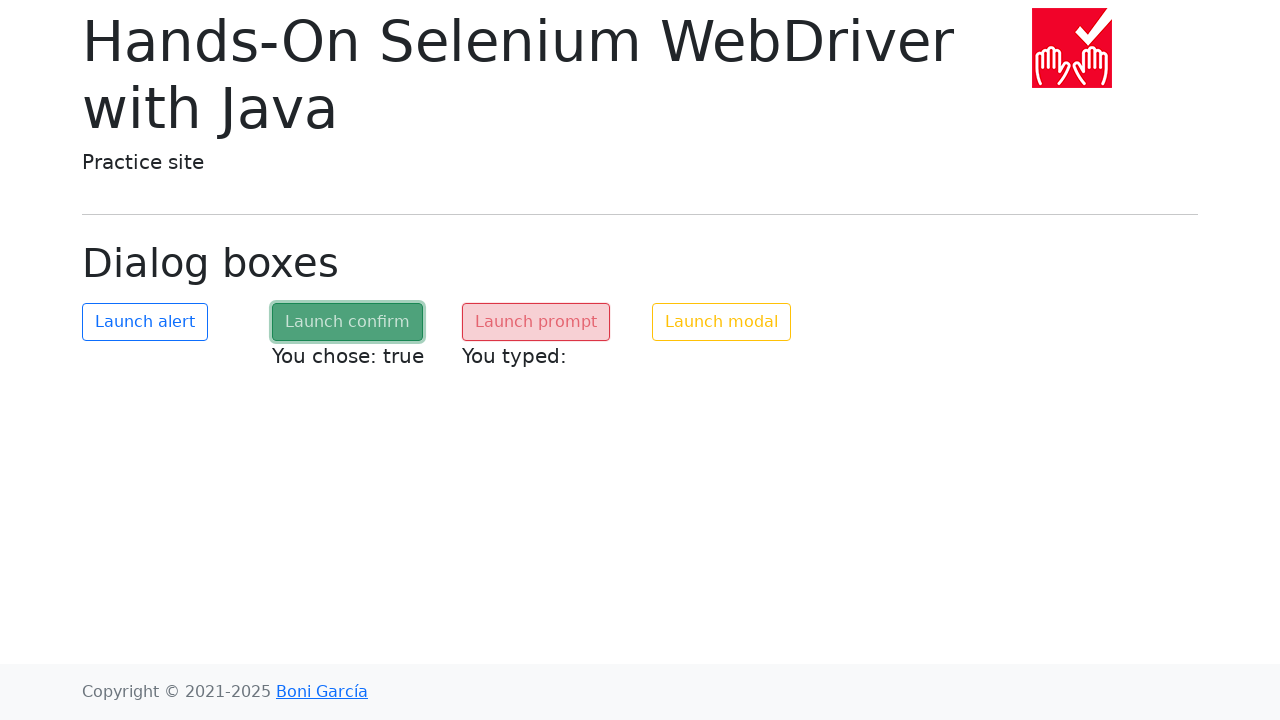

Waited for prompt result to appear
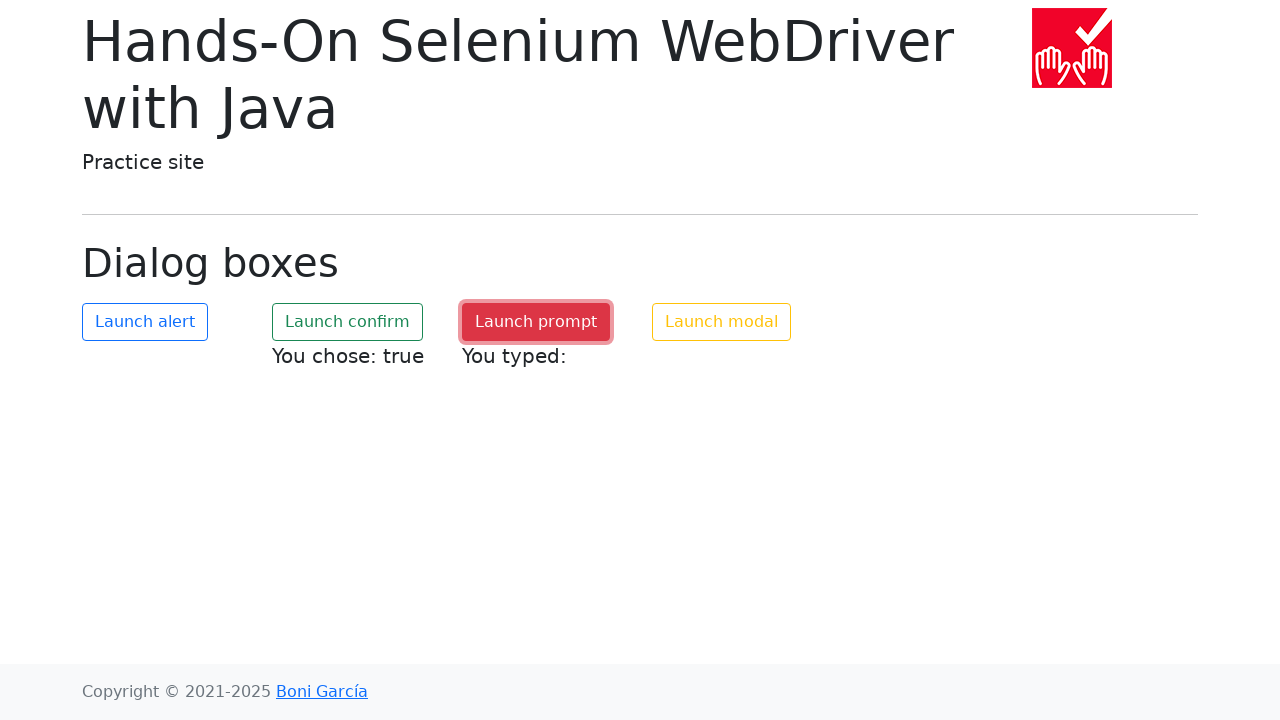

Clicked modal button to open the modal dialog at (722, 322) on #my-modal
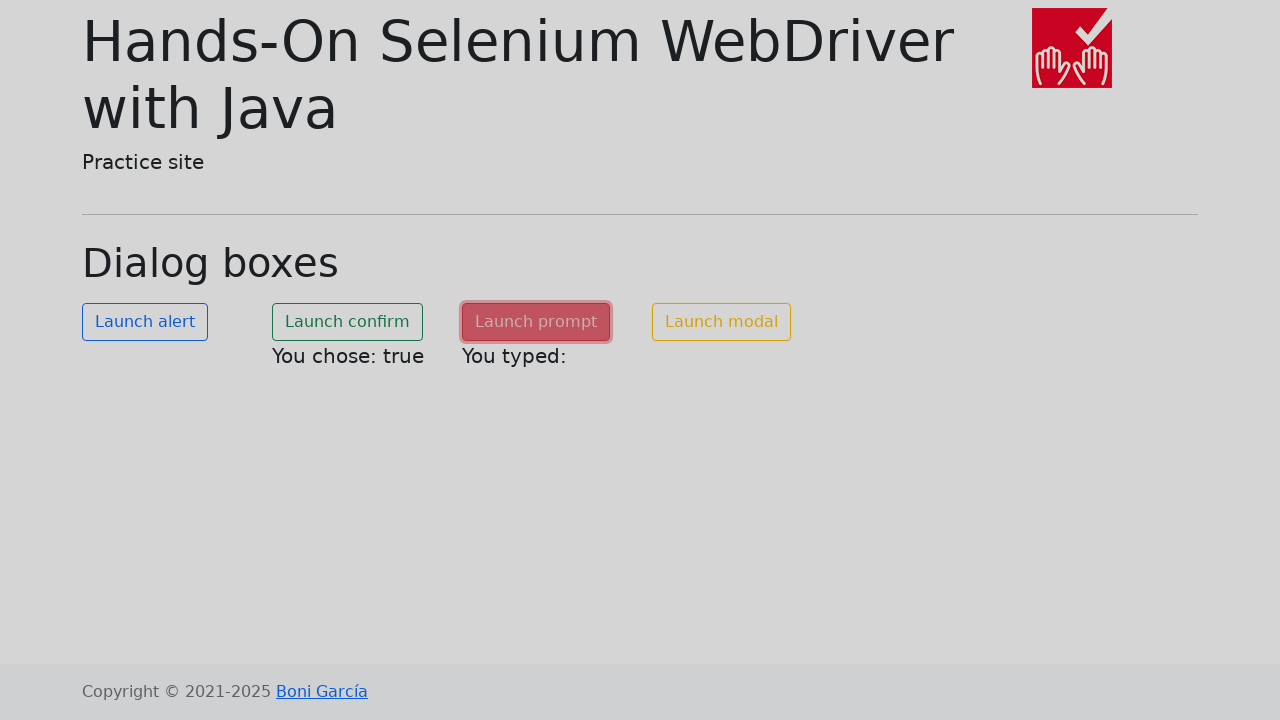

Clicked save changes button in the modal dialog at (804, 184) on xpath=//button[@class='btn btn-primary model-button']
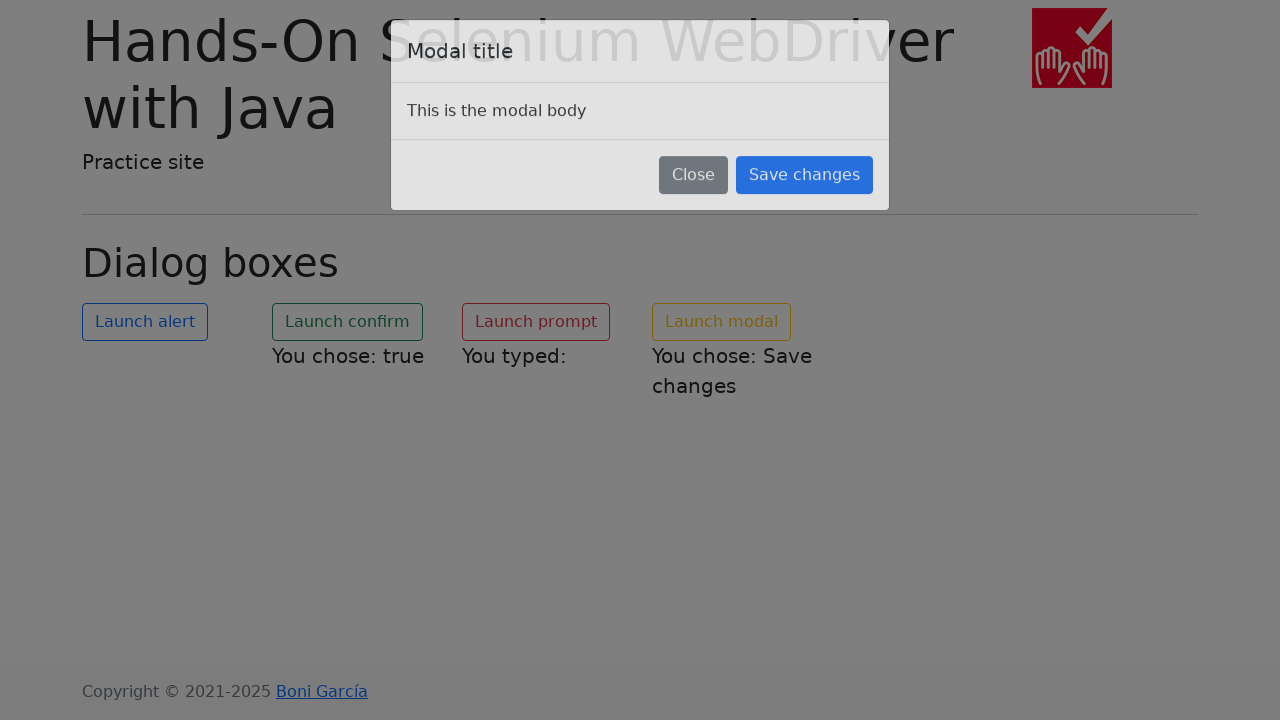

Waited for modal result to appear
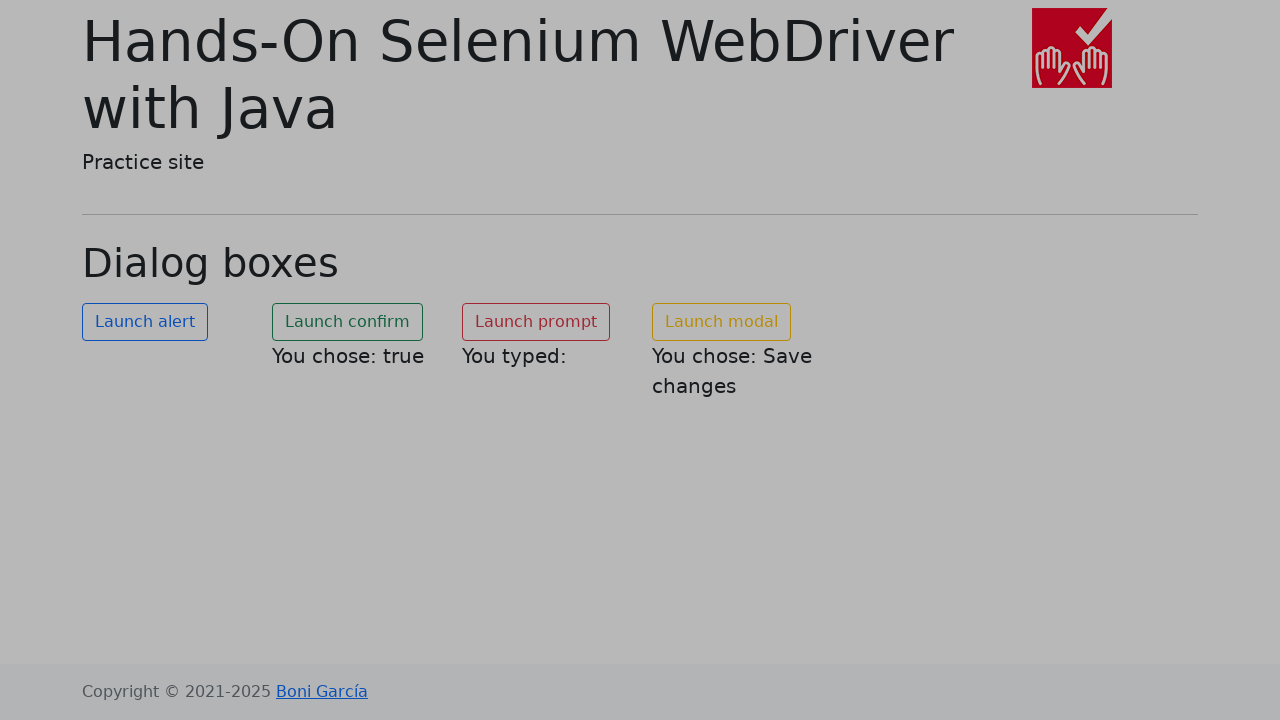

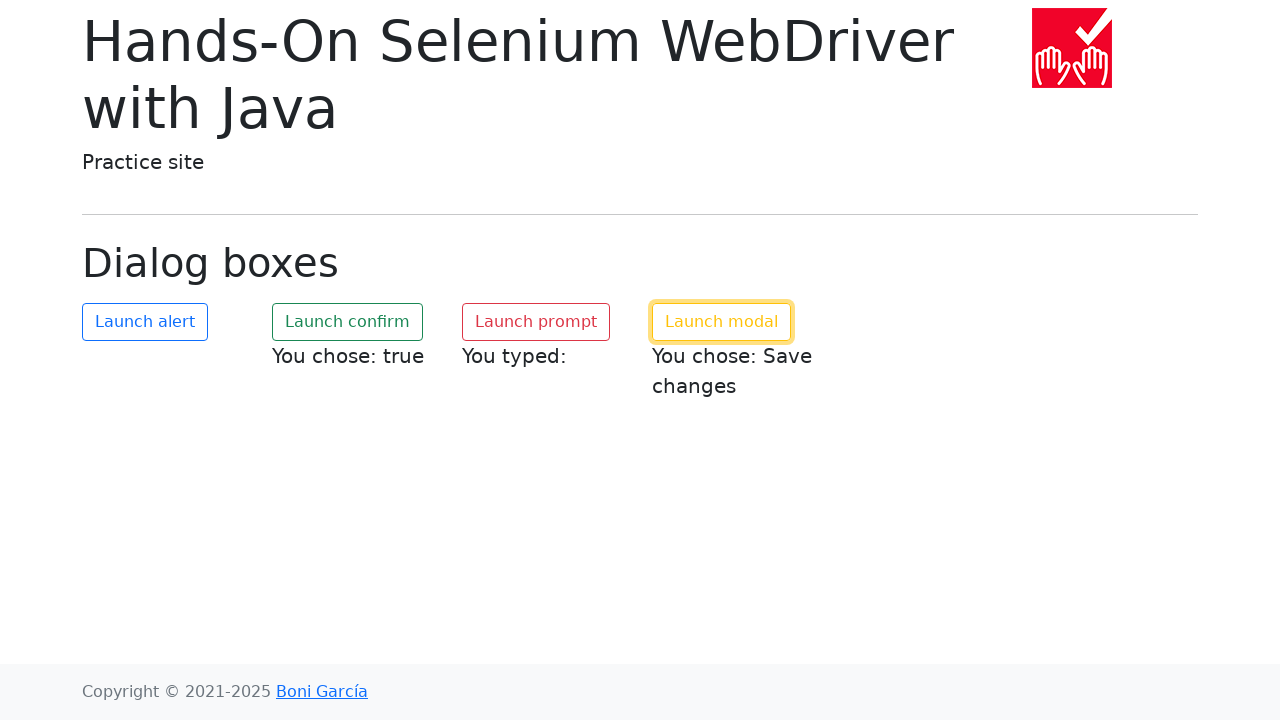